Tests a simple form by filling in personal information fields (first name, last name, email, phone, message) and submitting the form

Starting URL: https://v1.training-support.net/selenium/simple-form

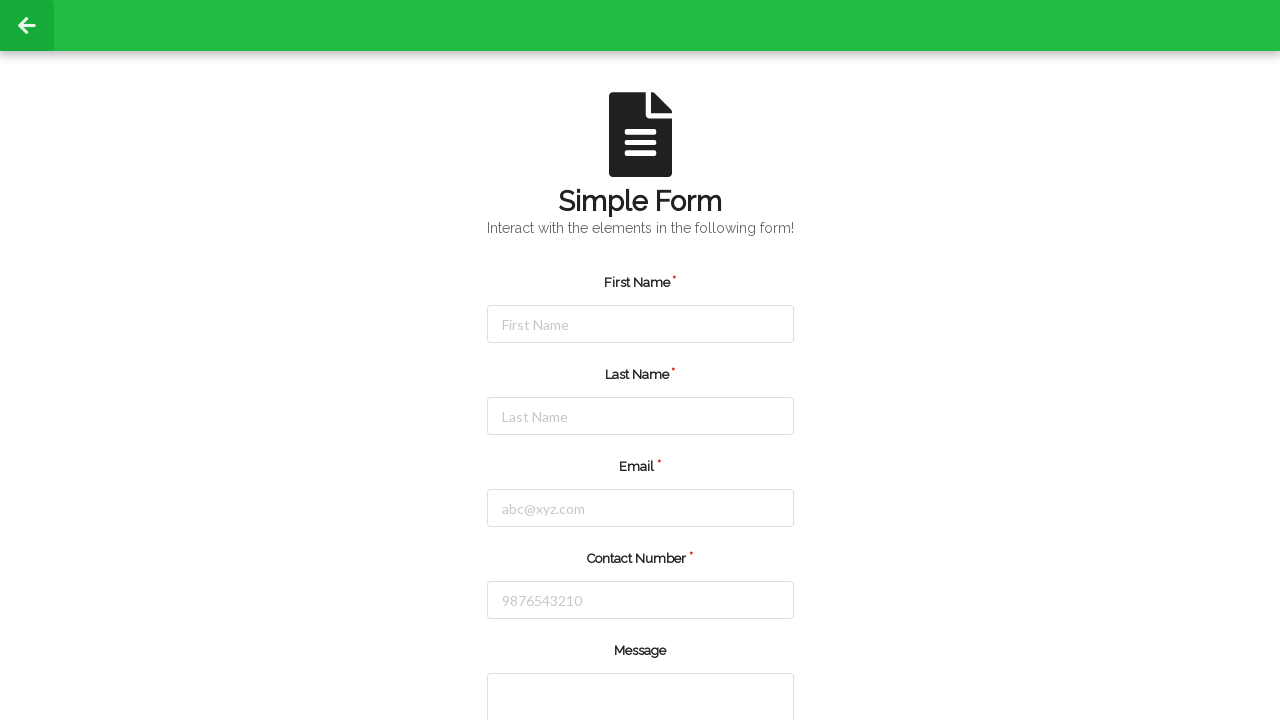

Filled first name field with 'John' on //input[@placeholder="First Name"]
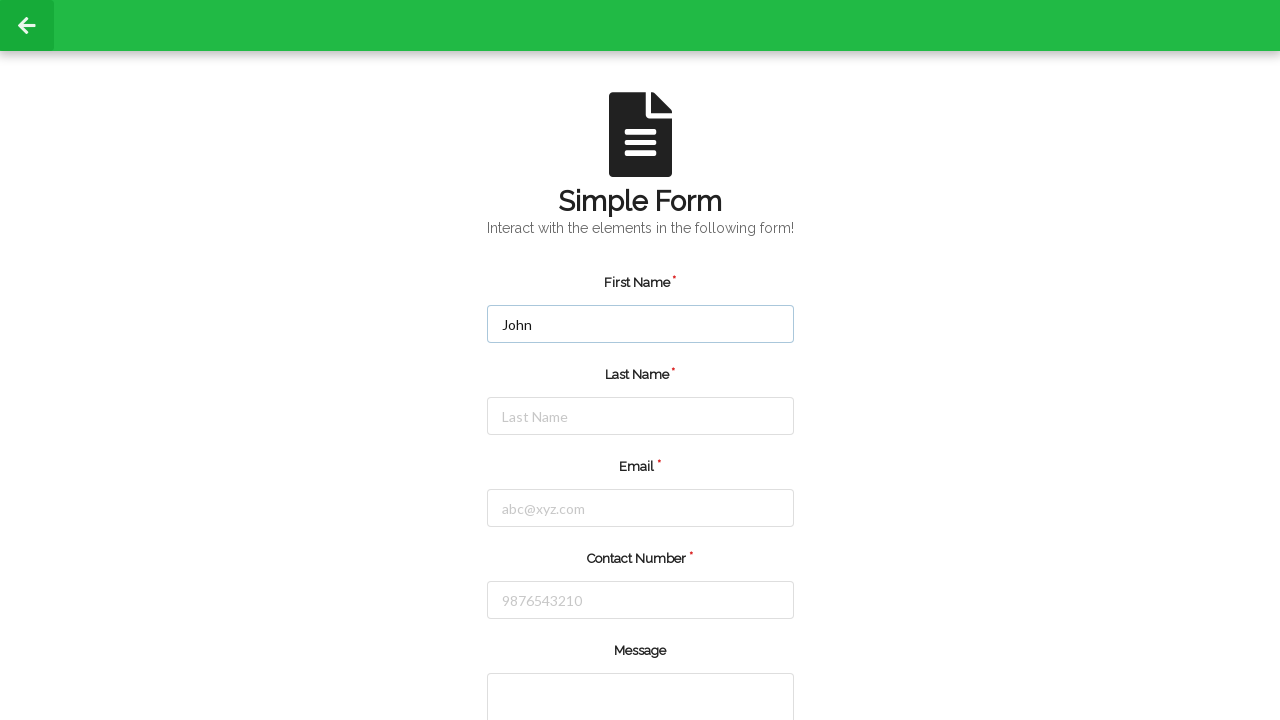

Filled last name field with 'Smith' on //input[@placeholder="Last Name"]
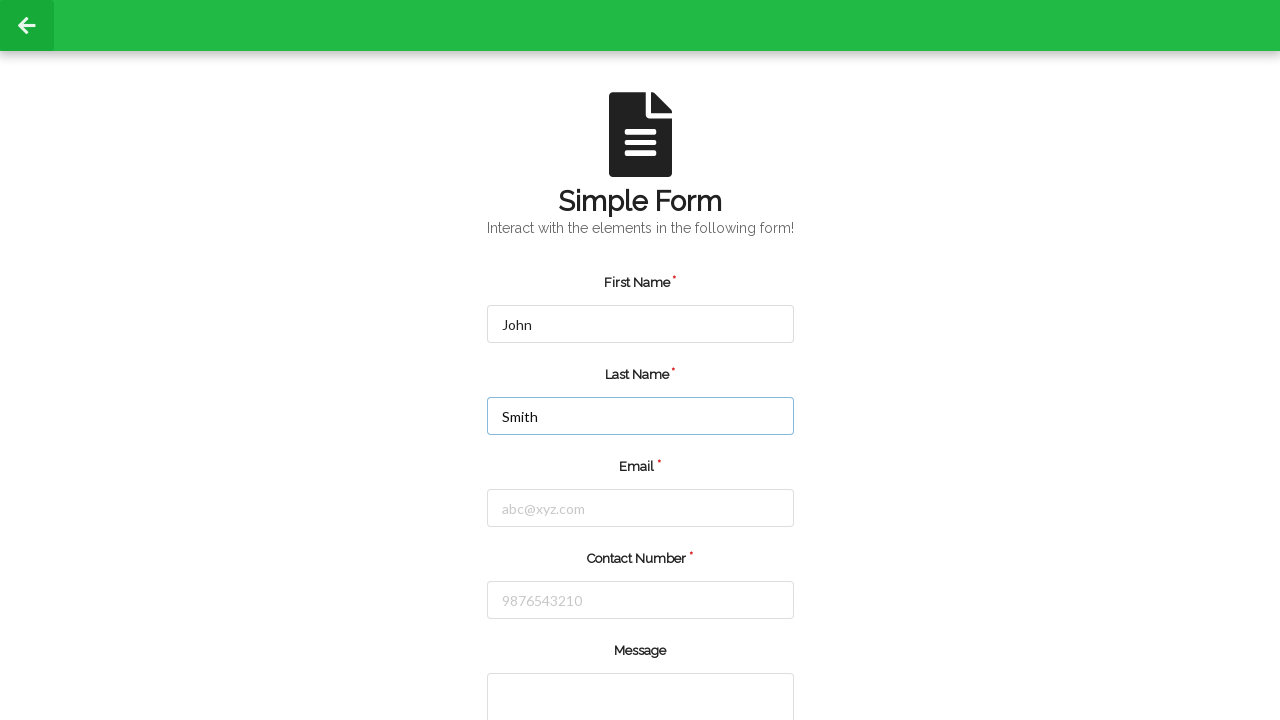

Filled email field with 'john.smith@example.com' on //input[@type="email"]
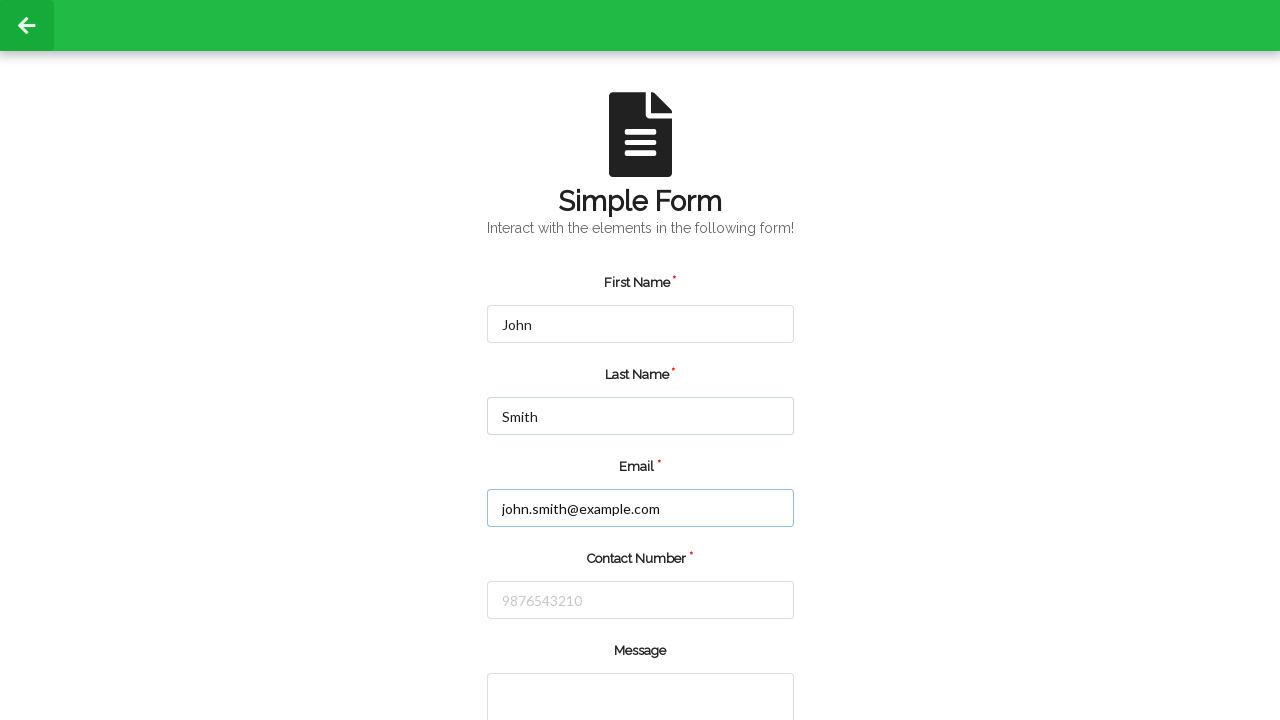

Filled phone number field with '9876543210' on //input[@placeholder="9876543210"]
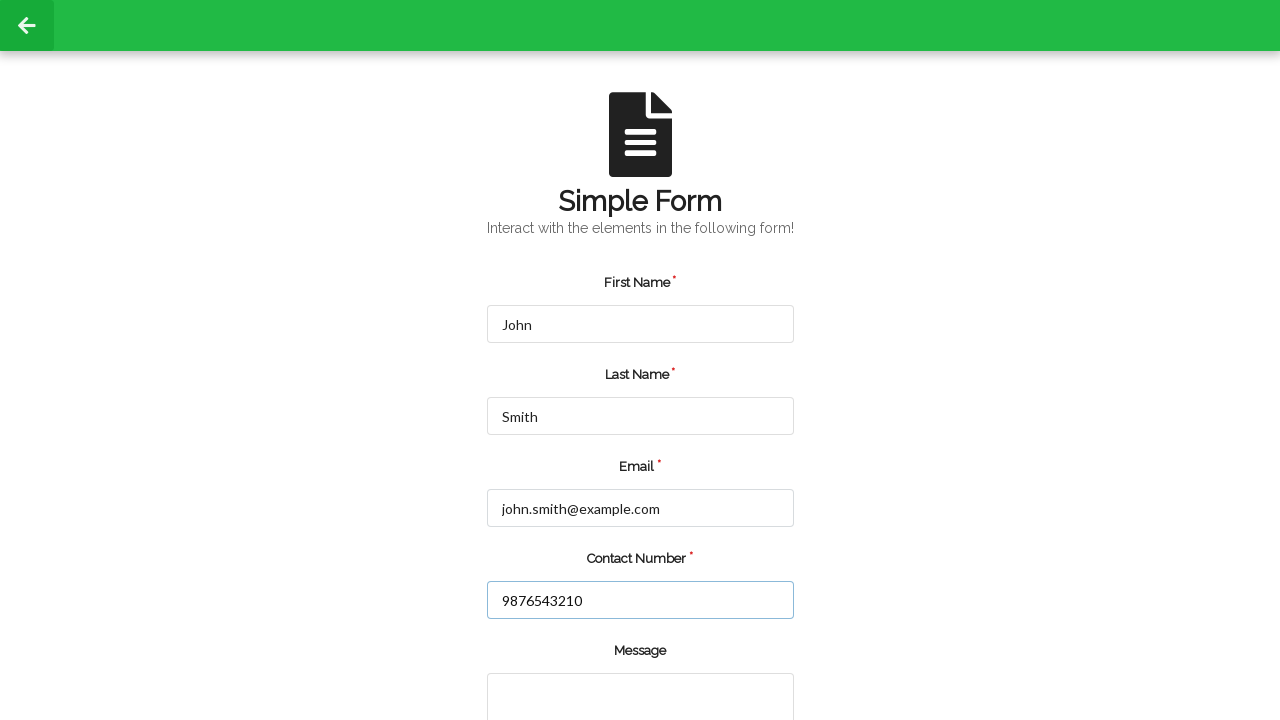

Filled message textarea with test message on //*[@rows="2"]
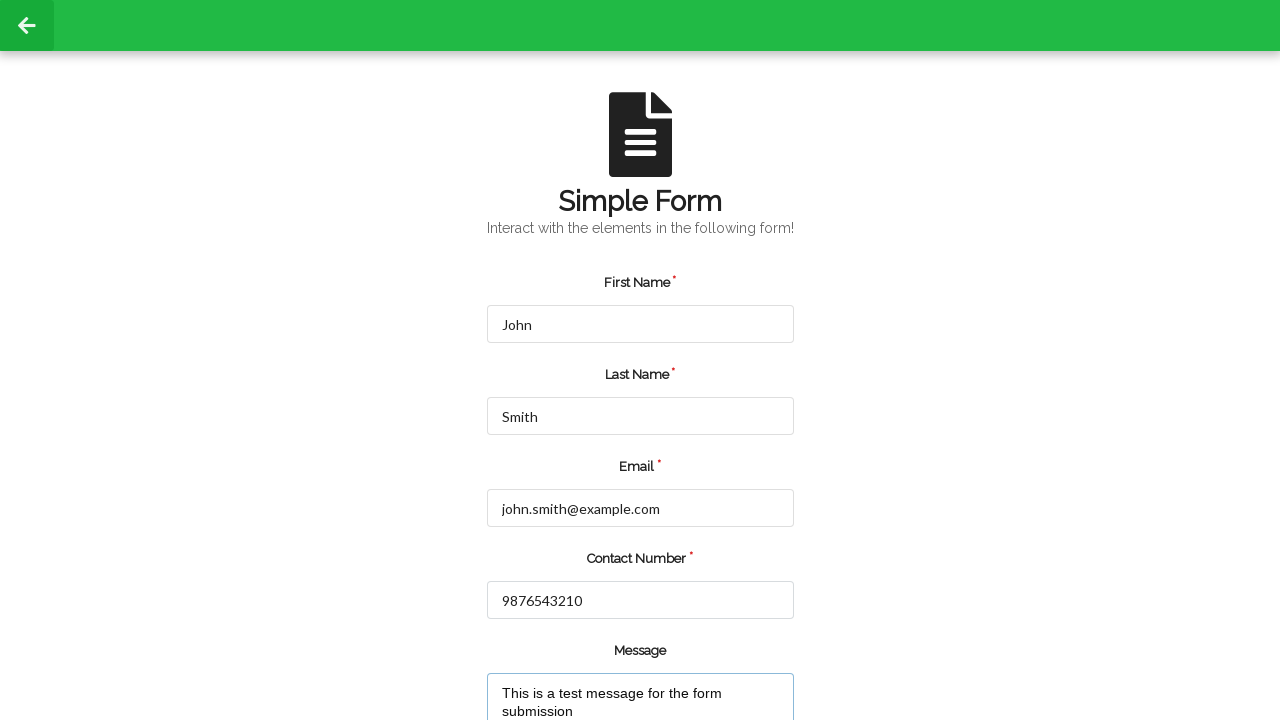

Clicked submit button to submit the form at (558, 660) on xpath=//input[@type="submit"]
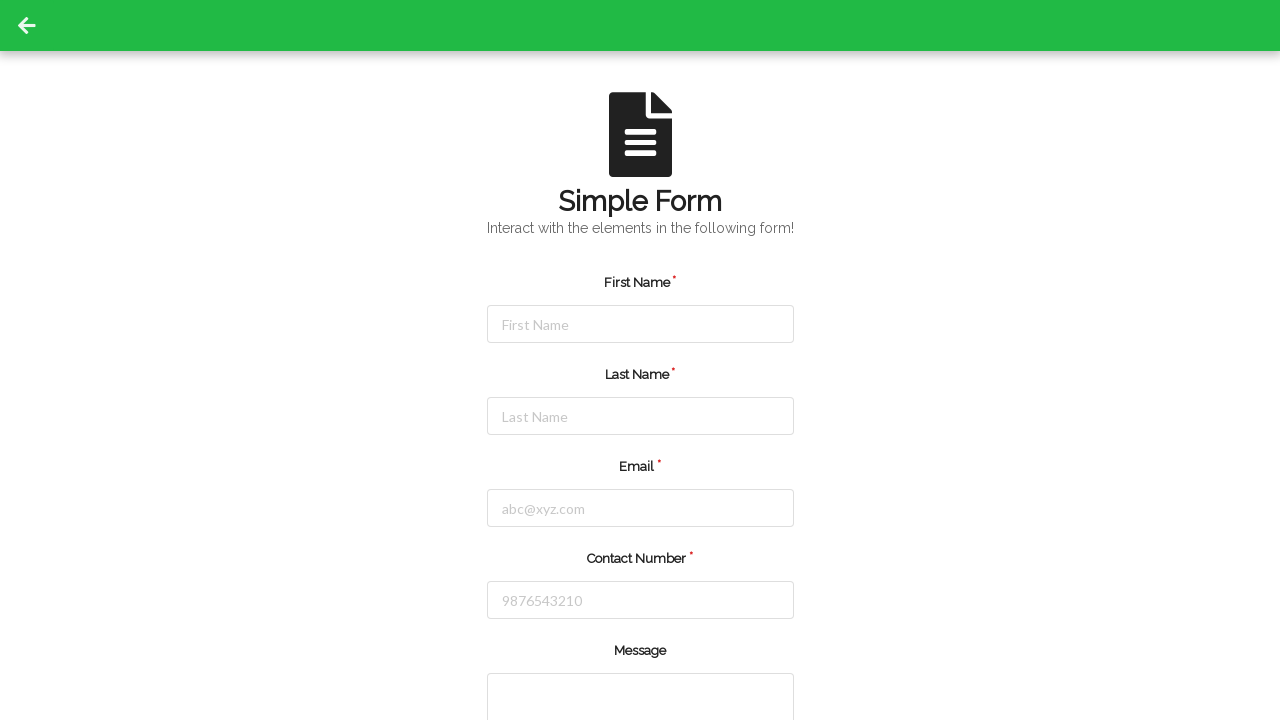

Waited for network to become idle after form submission
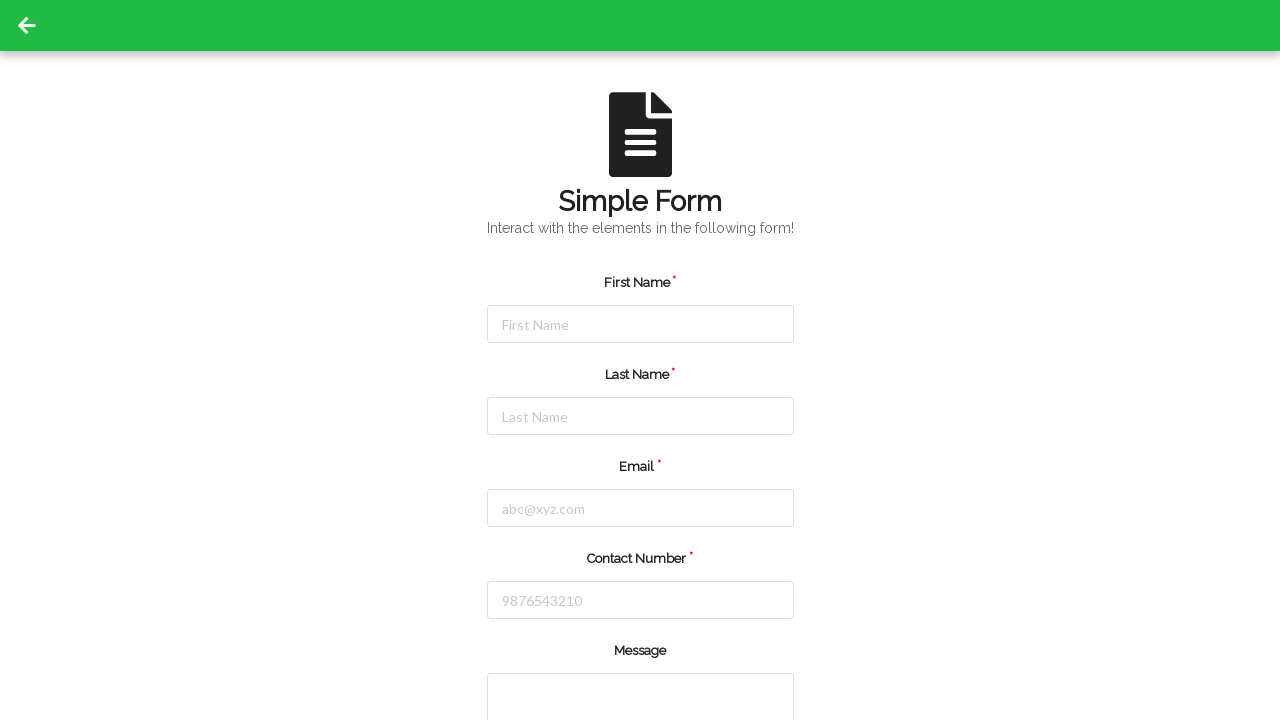

Verified form submission success - URL contains 'selenium/simple-form?' query parameters
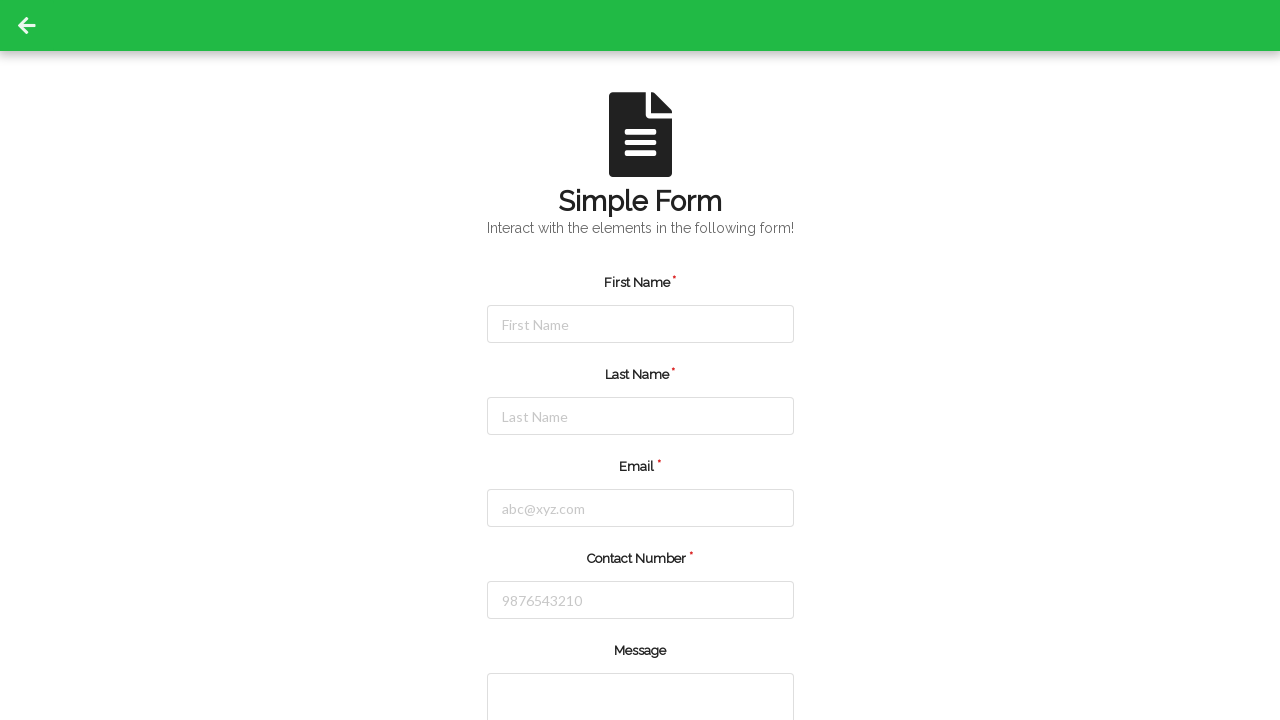

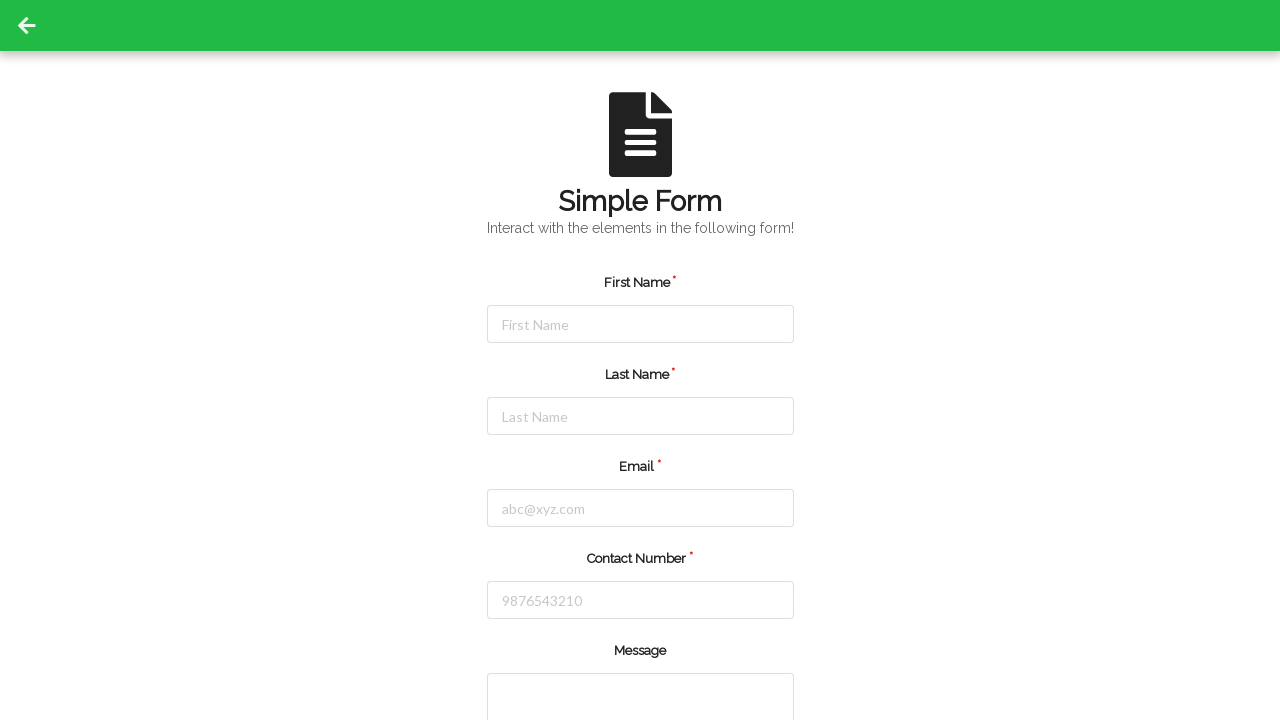